Tests JavaScript alert handling by clicking a button, accepting an alert dialog, reading a value from the page, calculating a mathematical result based on that value, entering the answer, and submitting the form.

Starting URL: http://suninjuly.github.io/alert_accept.html

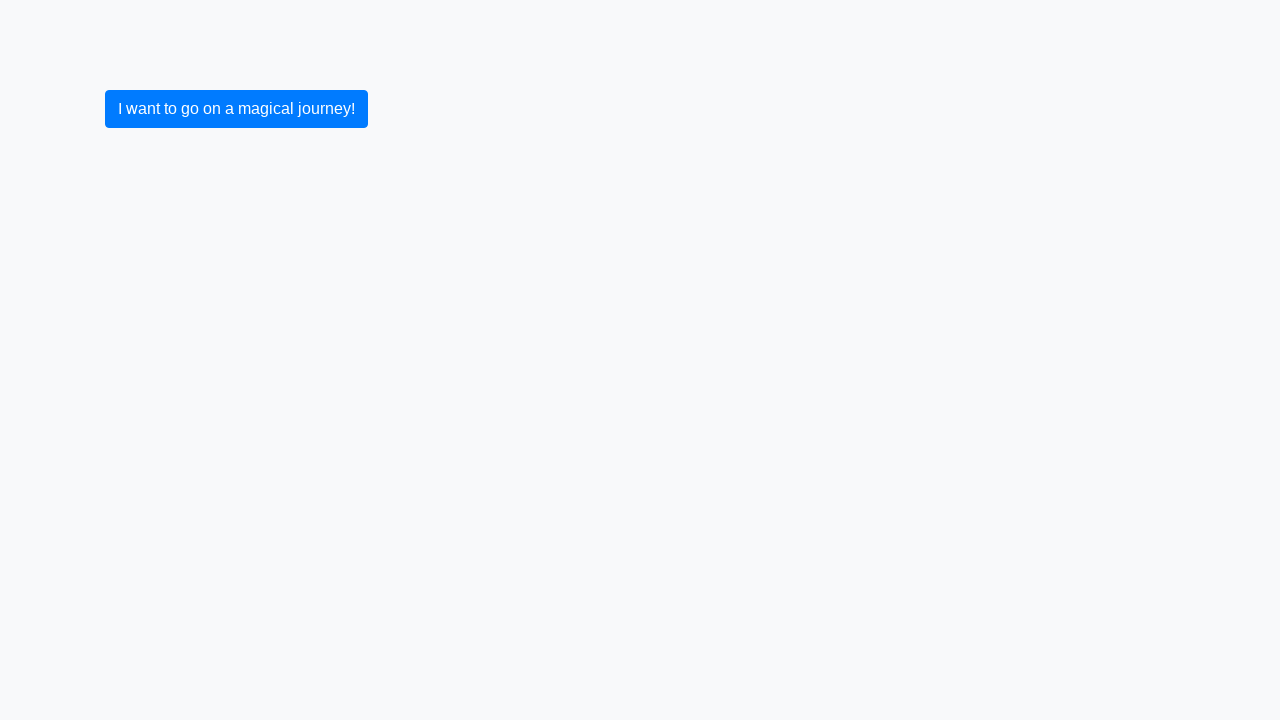

Clicked button to trigger JavaScript alert at (236, 109) on button.btn
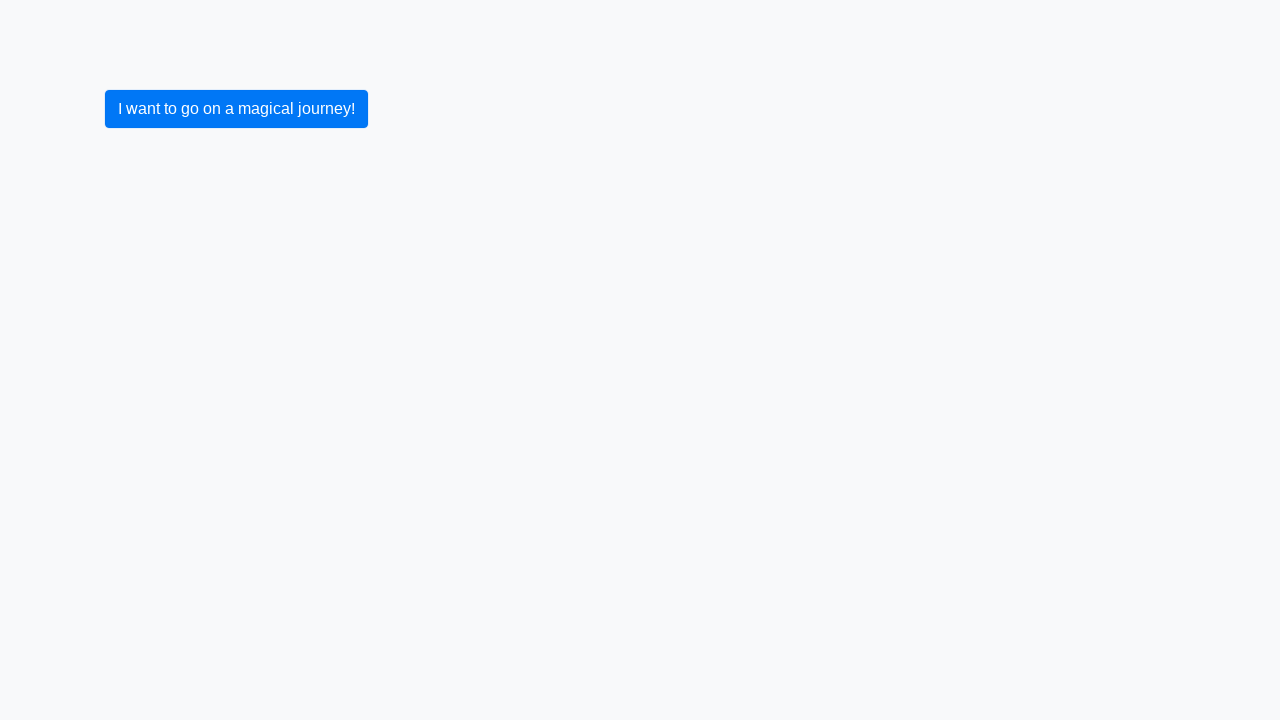

Set up dialog handler to accept alerts
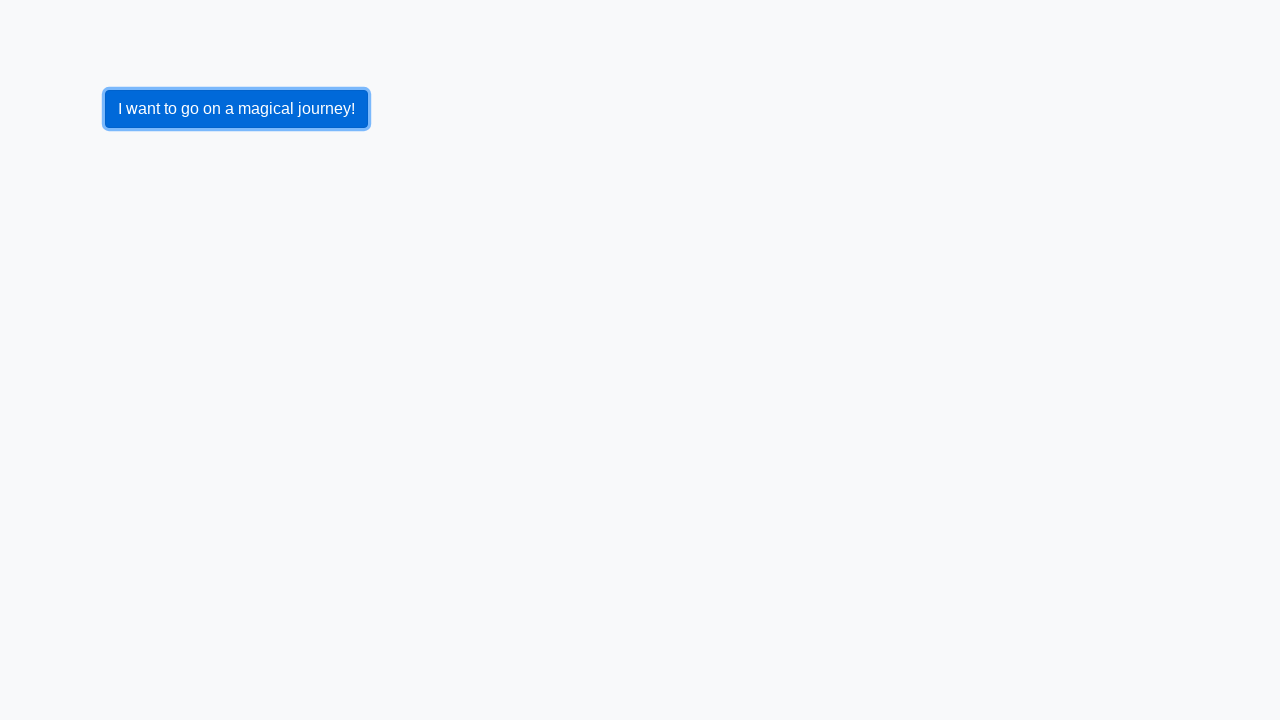

Navigated to alert_accept.html
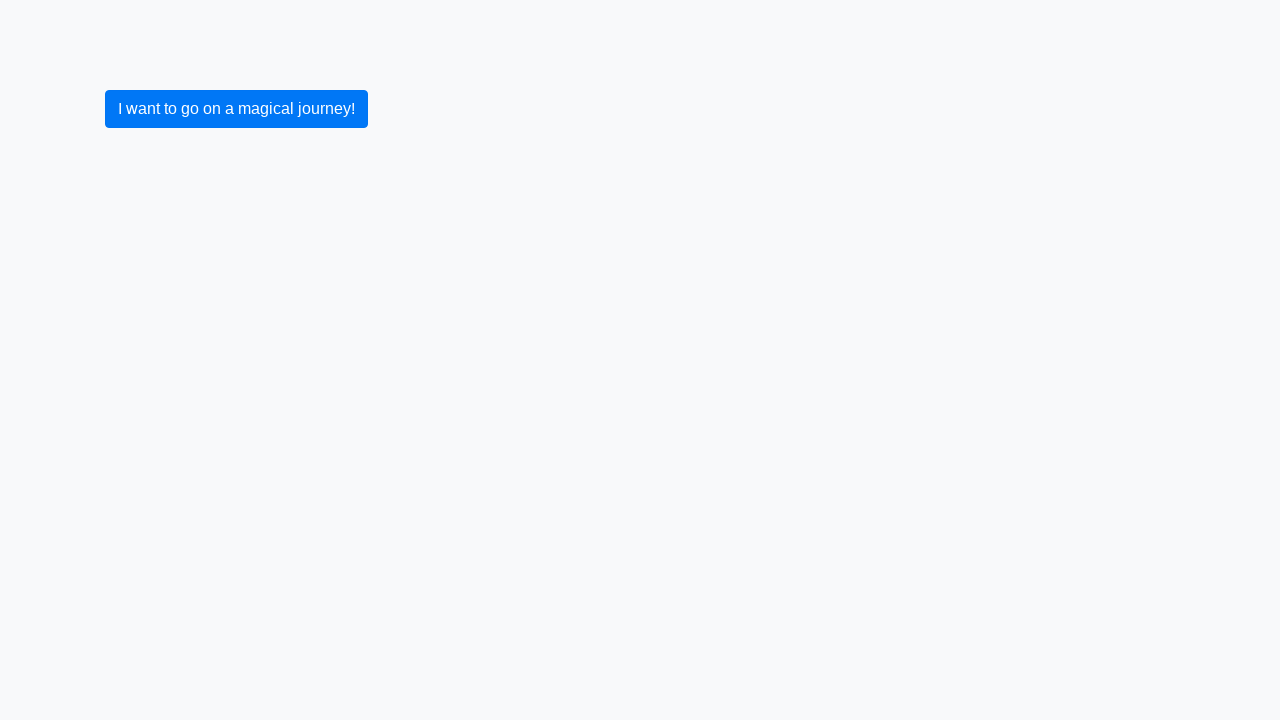

Set up dialog handler for upcoming alert
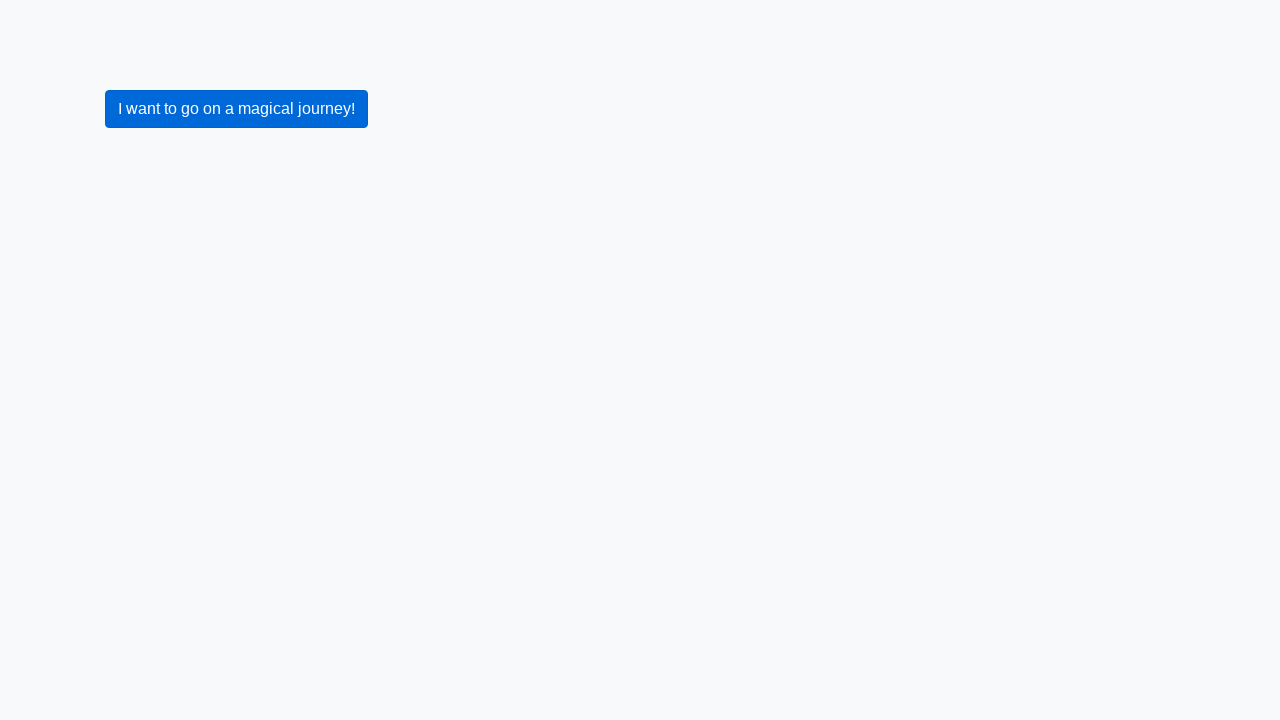

Clicked button to trigger alert dialog at (236, 109) on button.btn
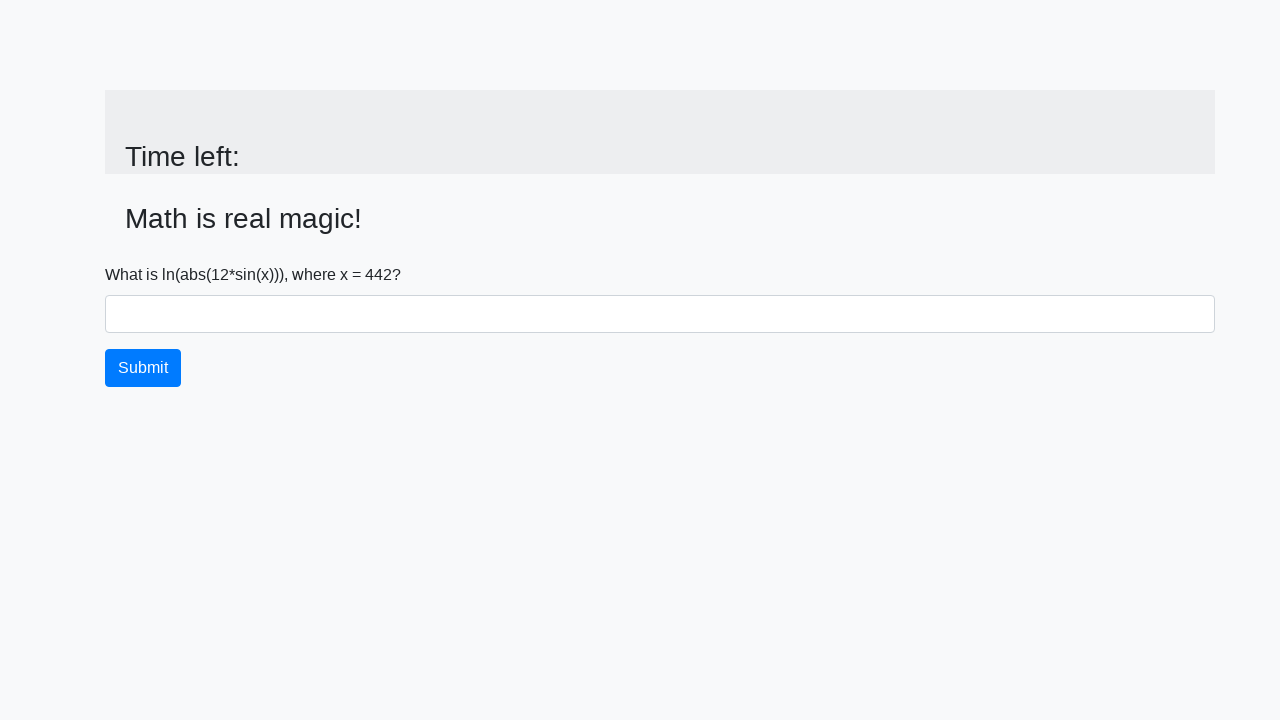

Retrieved x value from page: 442
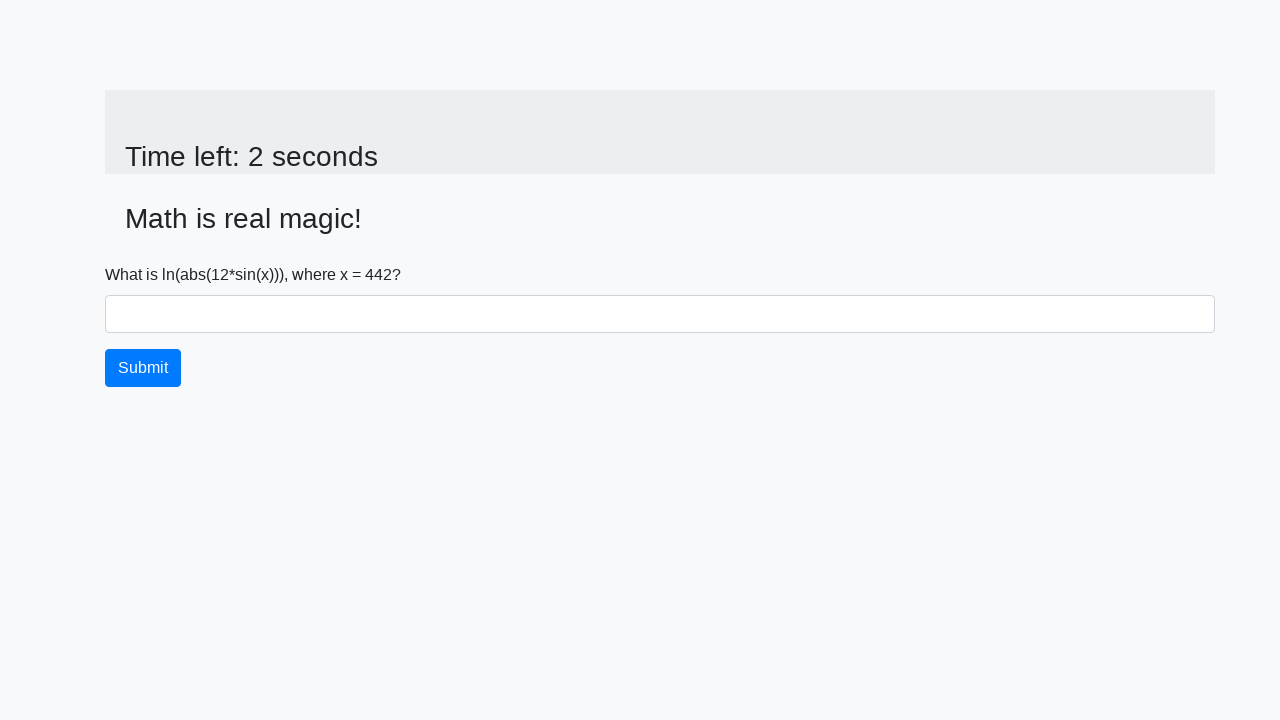

Calculated answer using formula: 2.288649232197699
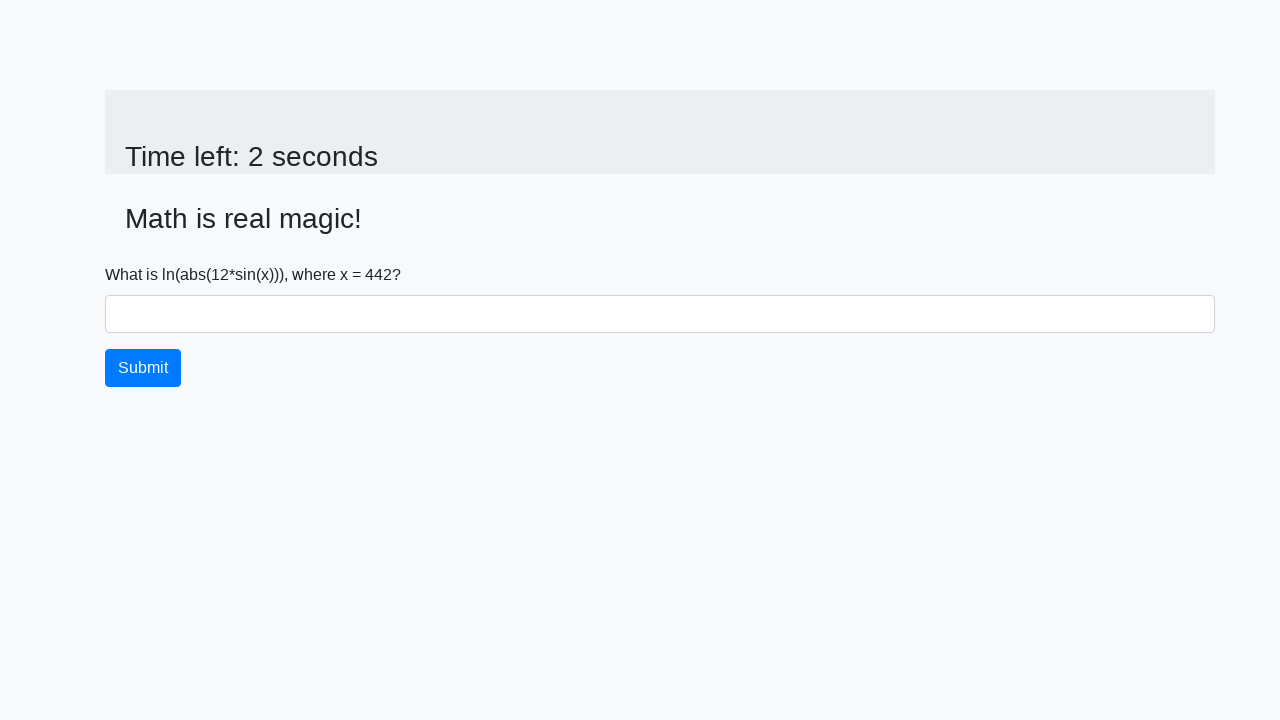

Filled answer field with calculated value: 2.288649232197699 on div.form-group #answer
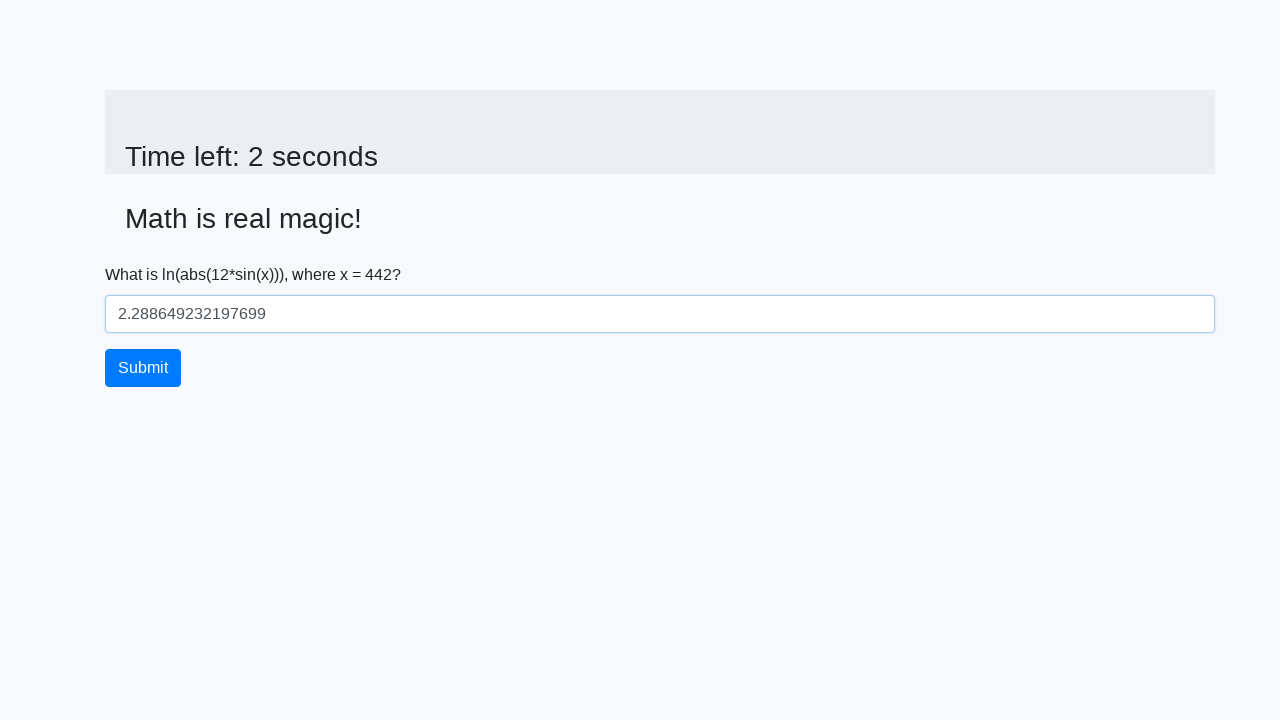

Clicked submit button to submit the form at (143, 368) on button.btn
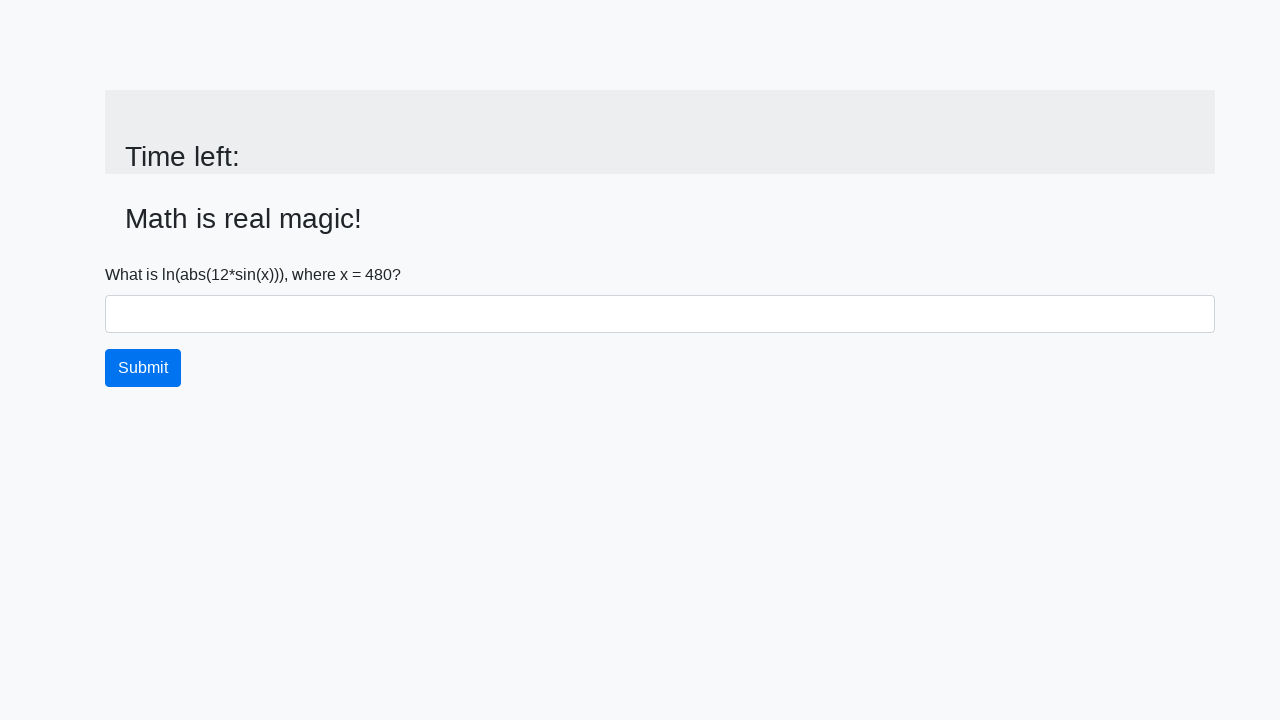

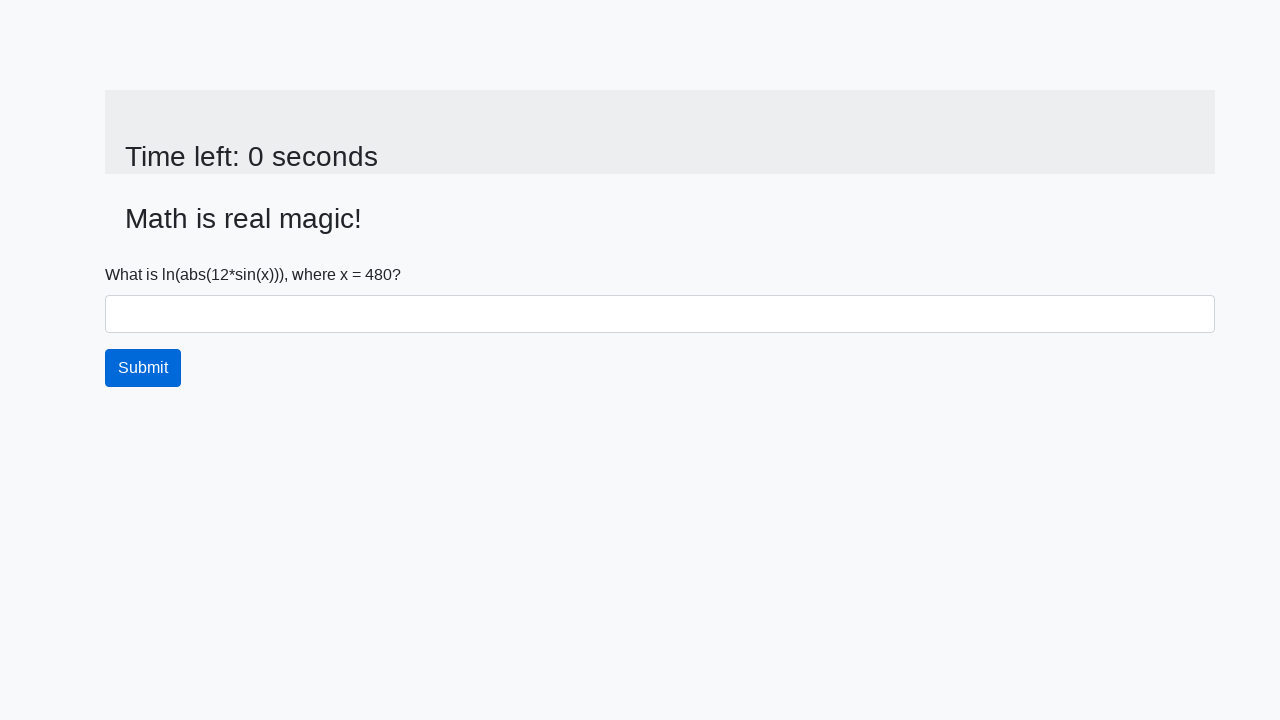